Tests checkbox functionality by expanding tree nodes using chevron buttons

Starting URL: https://demoqa.com/checkbox

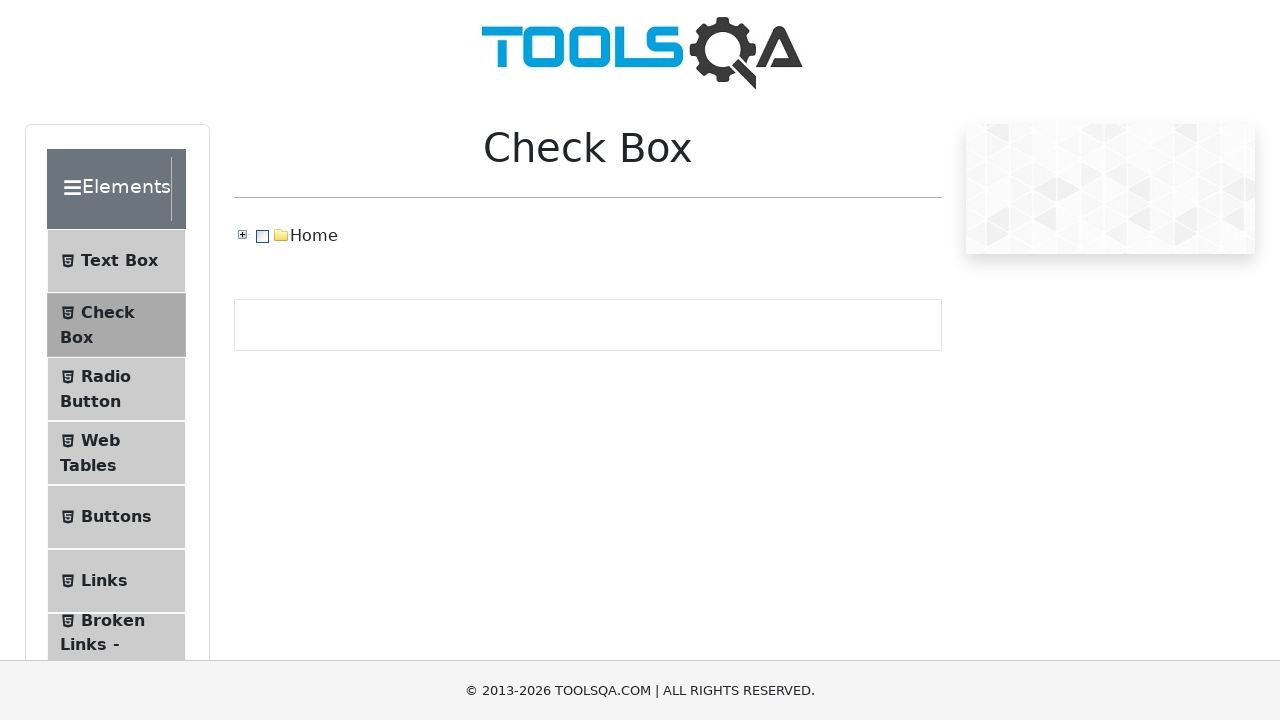

Navigated to checkbox test page at https://demoqa.com/checkbox
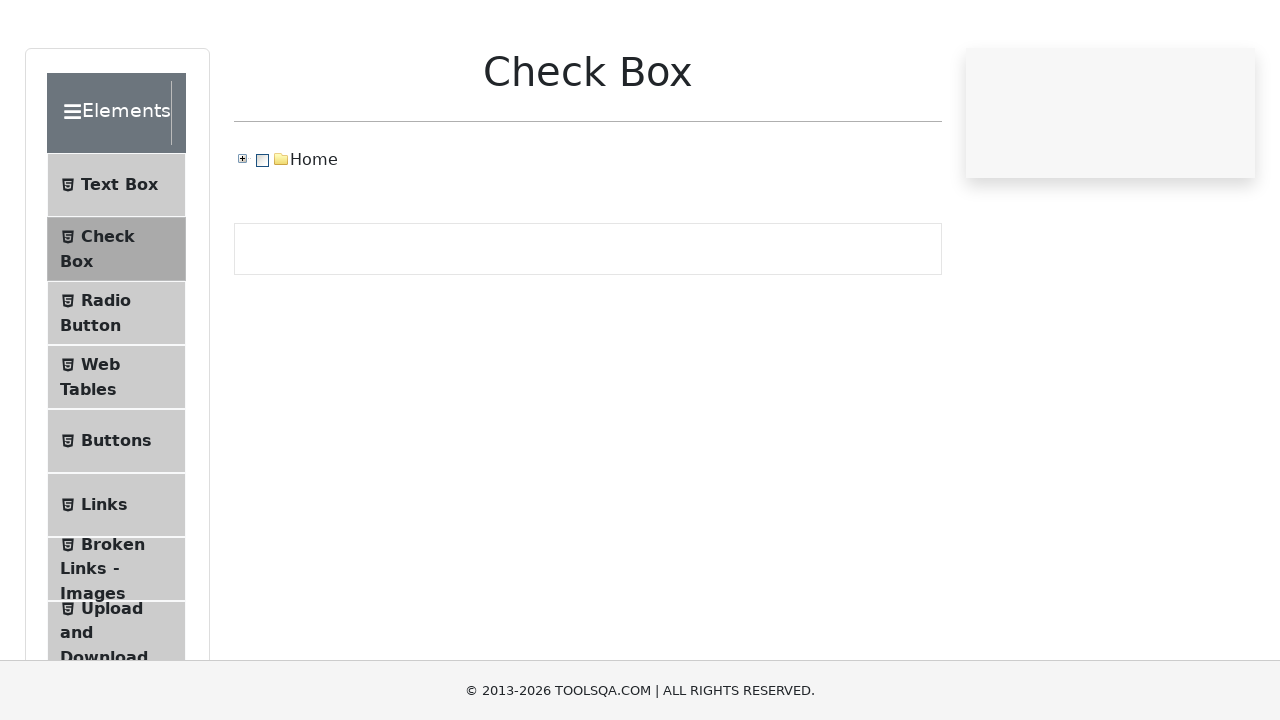

Located all chevron/expand buttons on the page
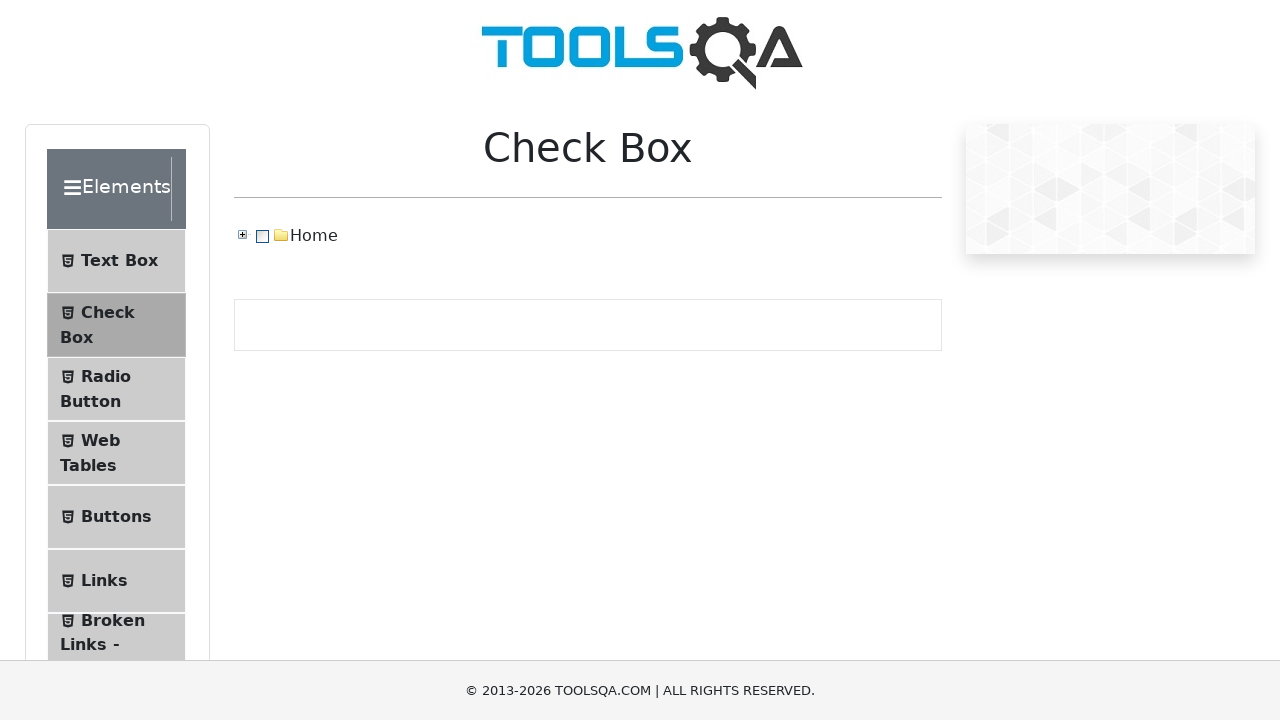

Waited 500ms for tree expansion animation to complete
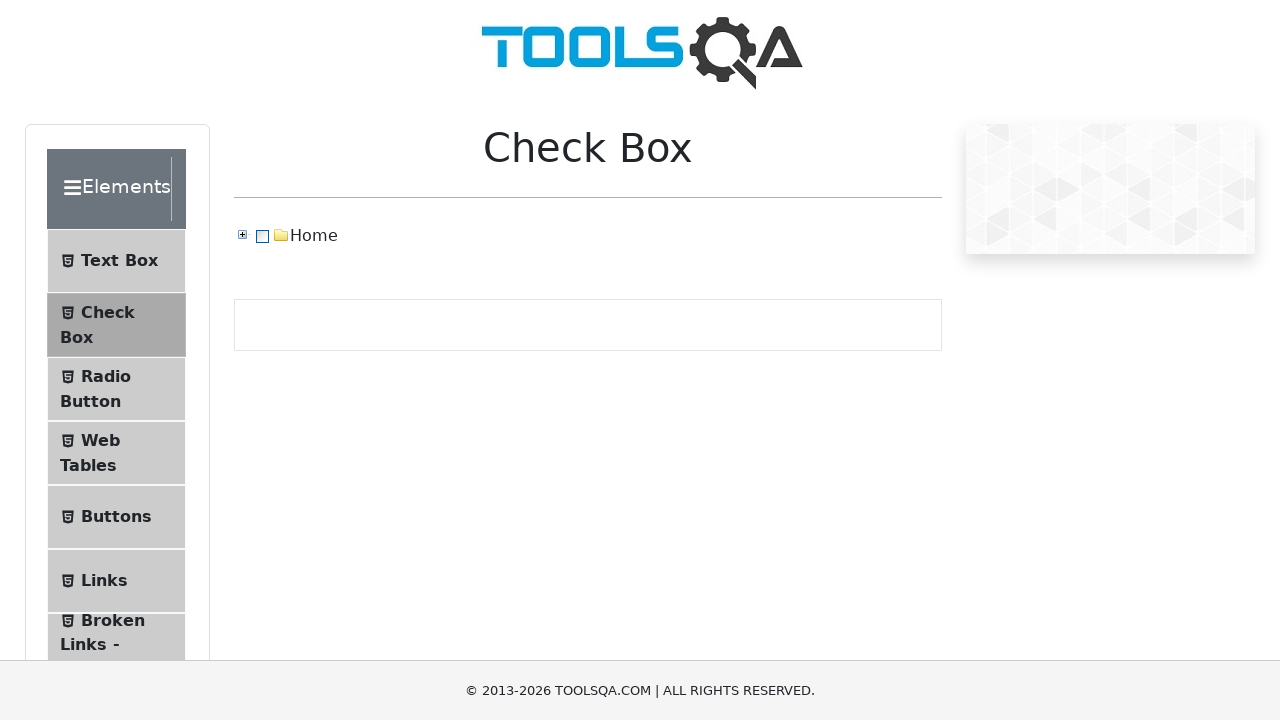

Re-located chevron buttons after tree expansion
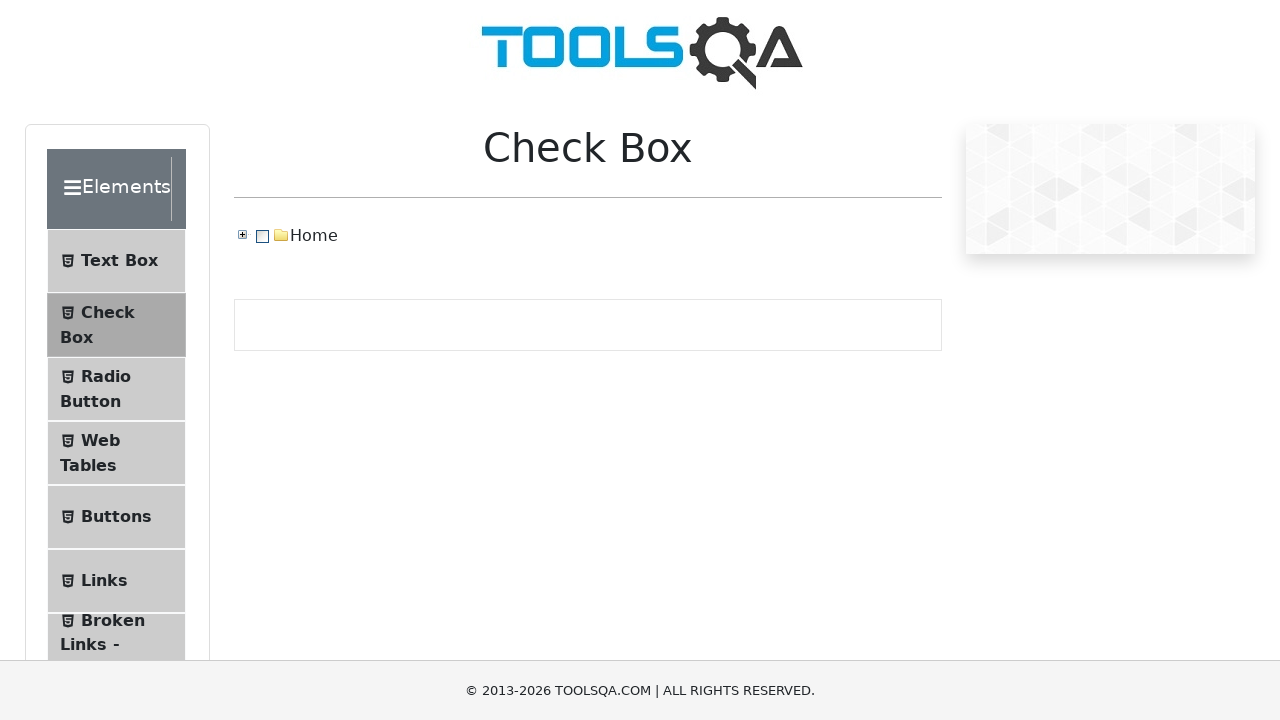

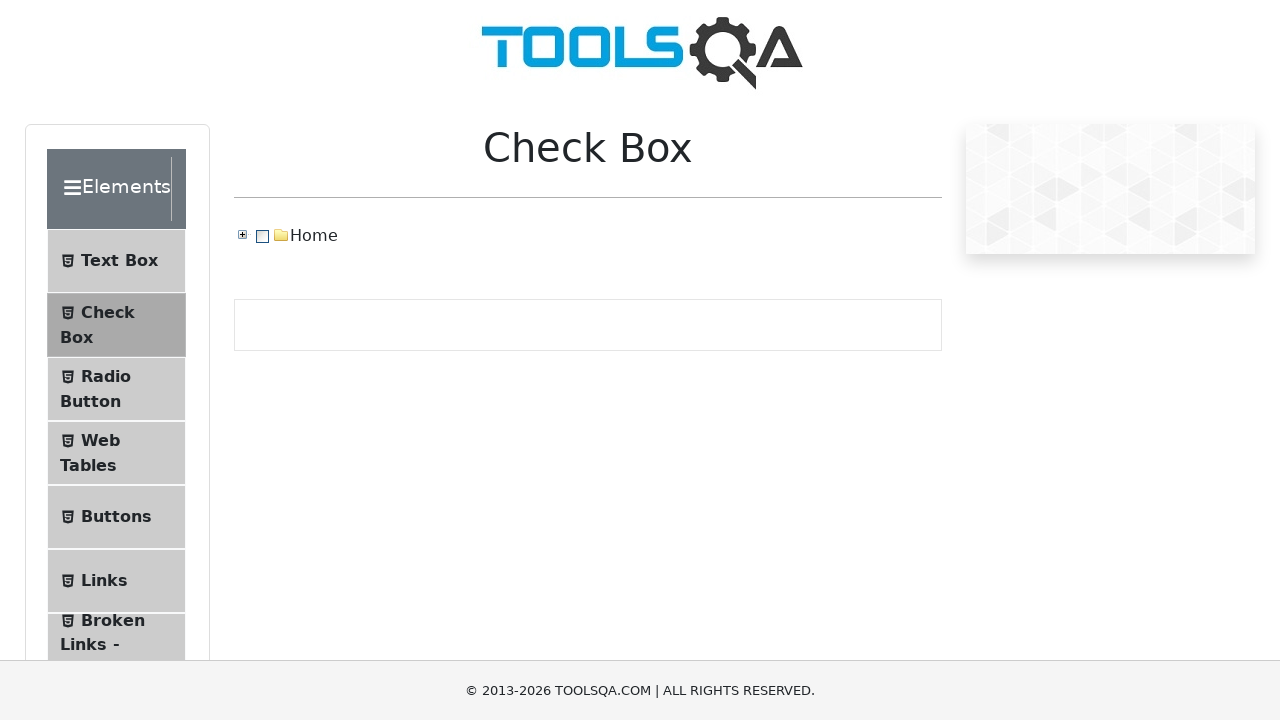